Tests the search functionality by clicking the search icon, entering "Mouse" as search term, and navigating to a specific product (HP USB 3 Button Optical Mouse)

Starting URL: http://advantageonlineshopping.com/#/

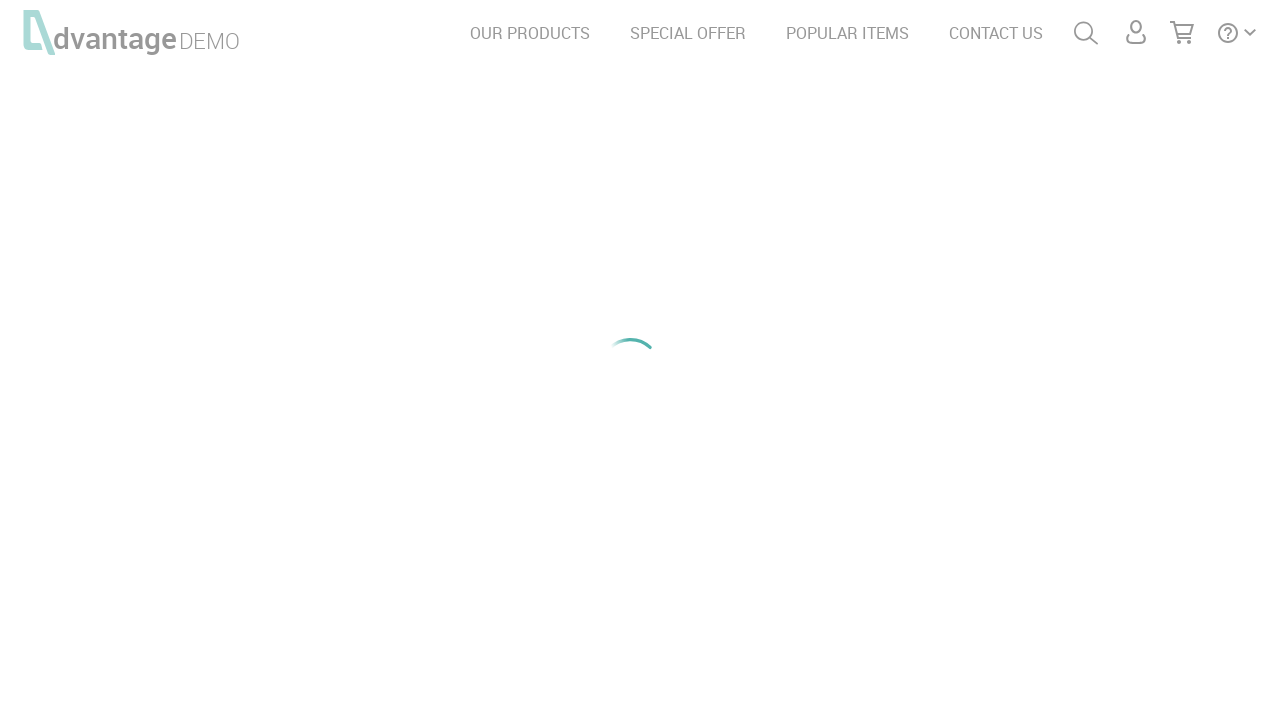

Clicked search icon to open search field at (1086, 33) on #menuSearch
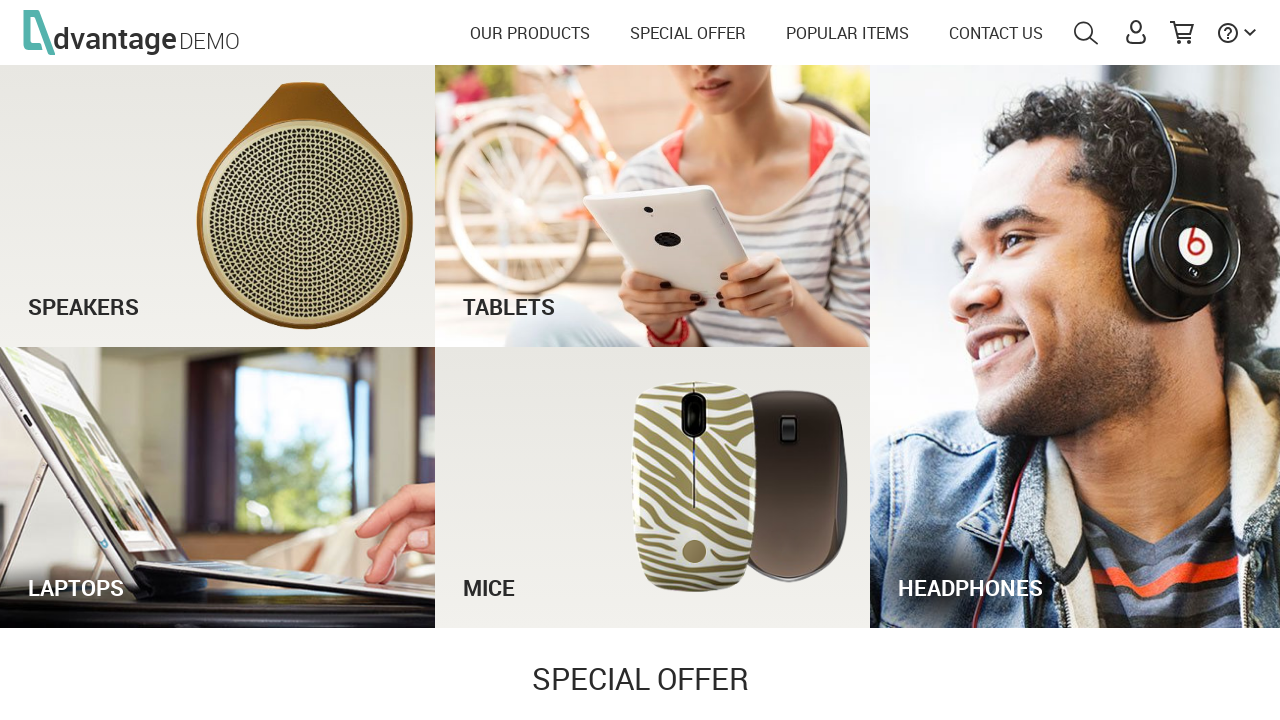

Filled search field with 'Mouse' on #autoComplete
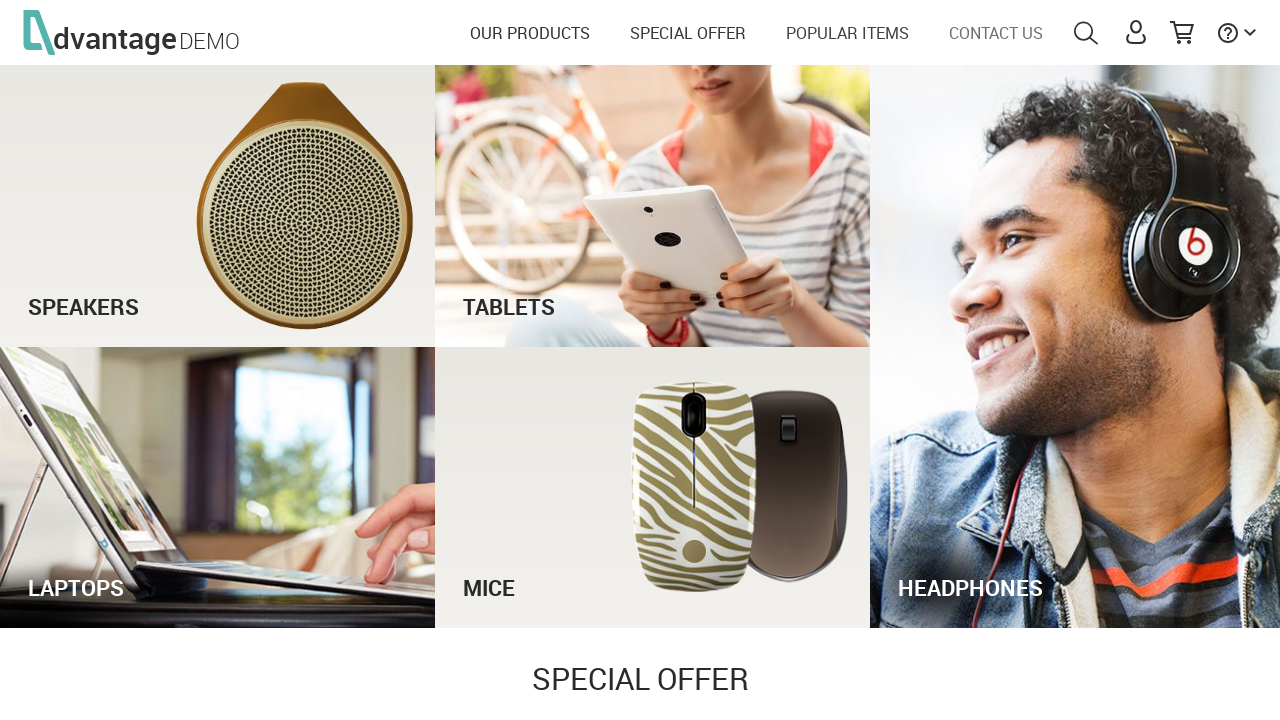

Pressed Enter to submit search on #autoComplete
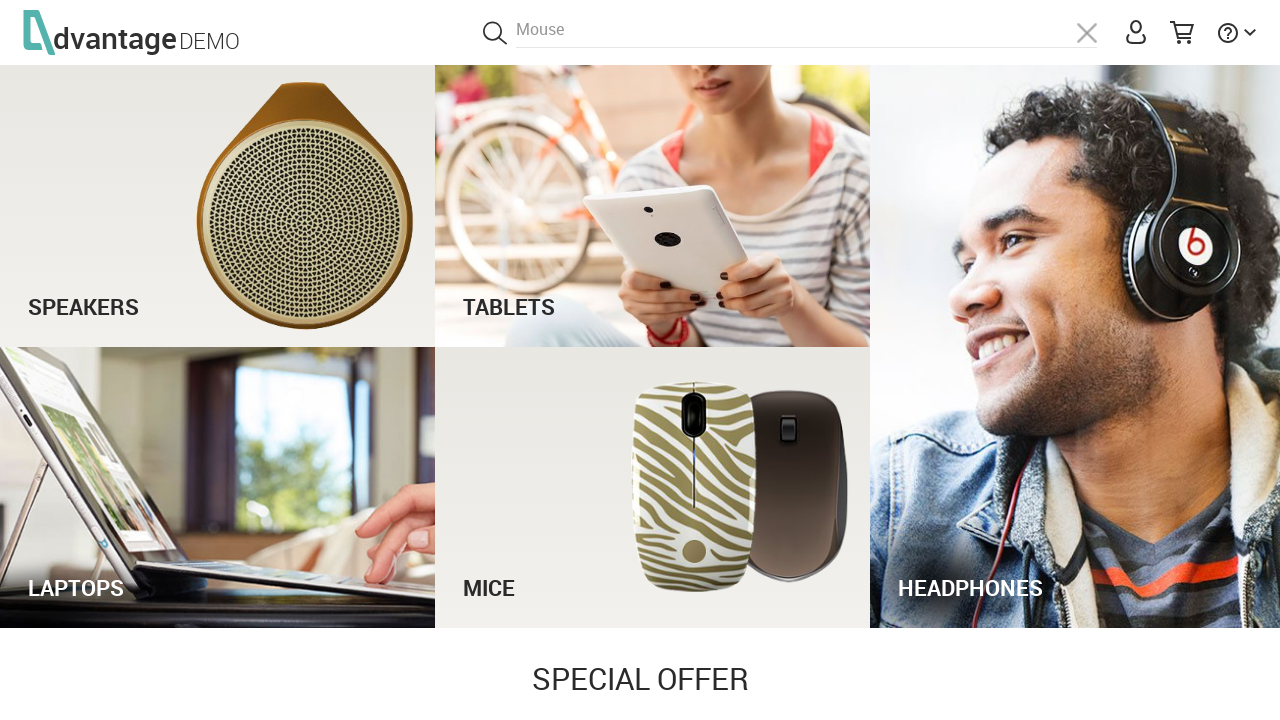

Clicked on search result image at (1086, 33) on div.autoCompleteCover div img
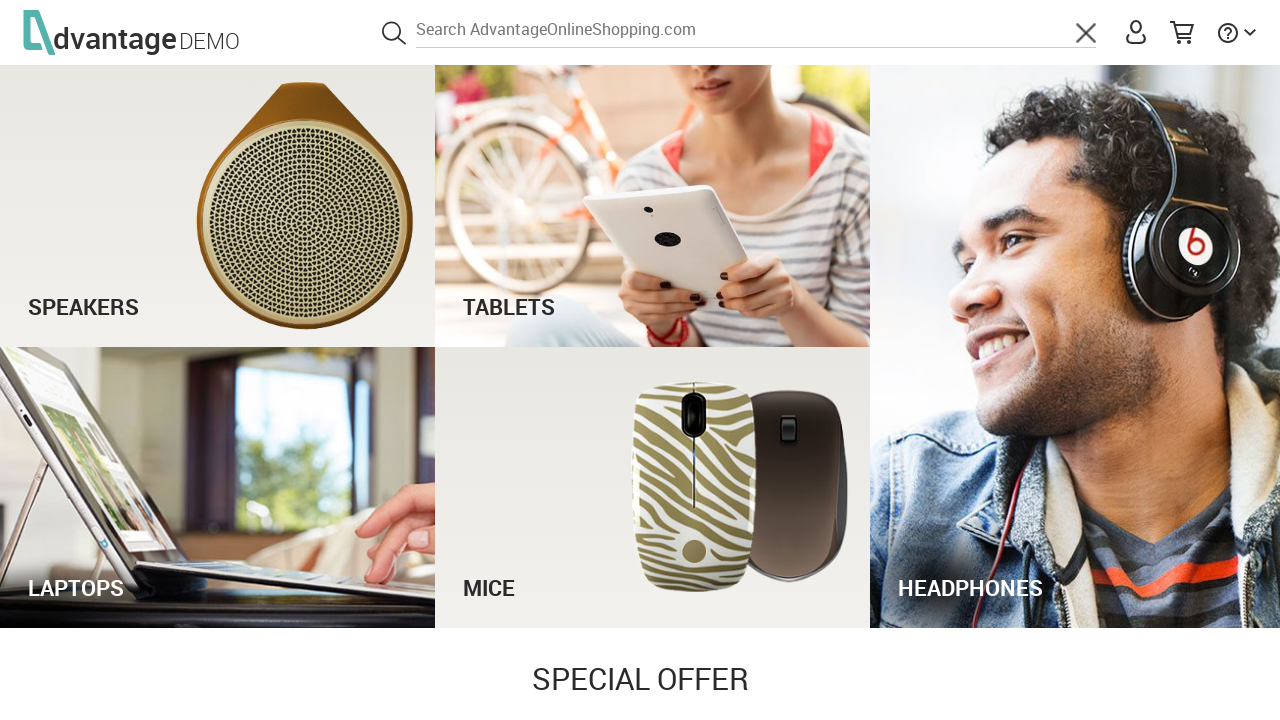

Clicked on HP USB 3 Button Optical Mouse product link at (1088, 38) on a:has-text('HP USB 3 Button Optical Mouse')
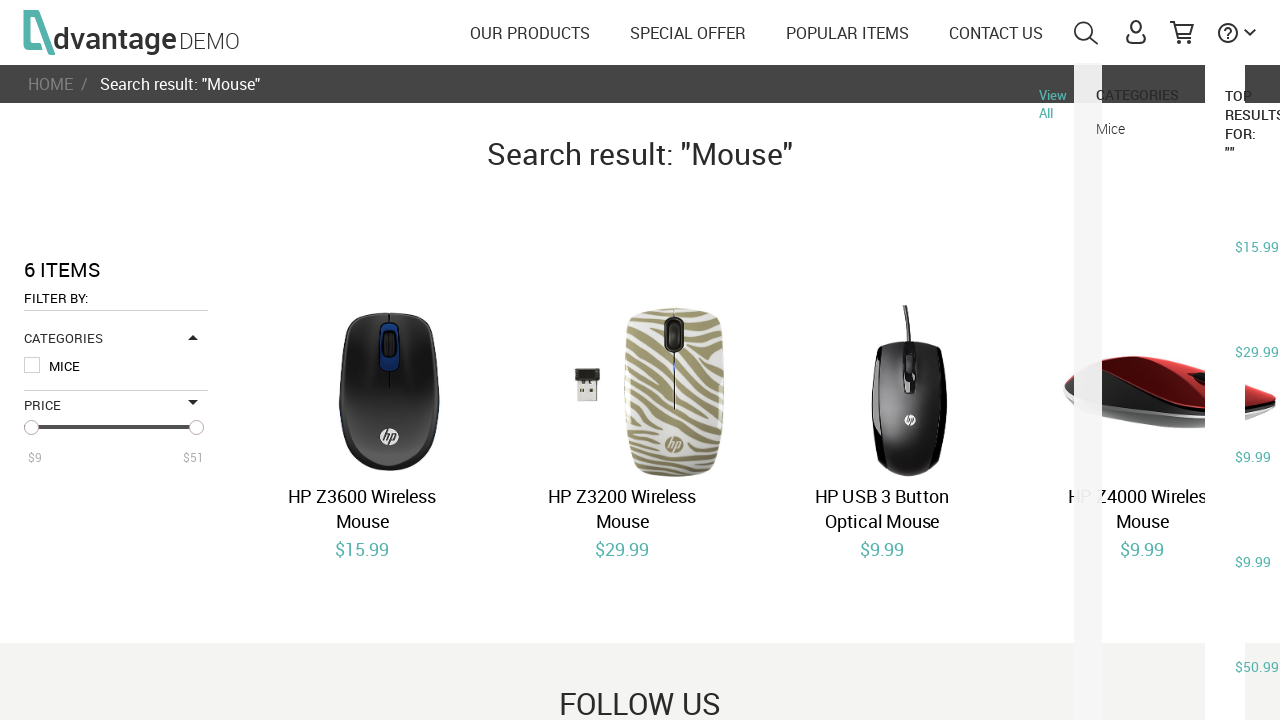

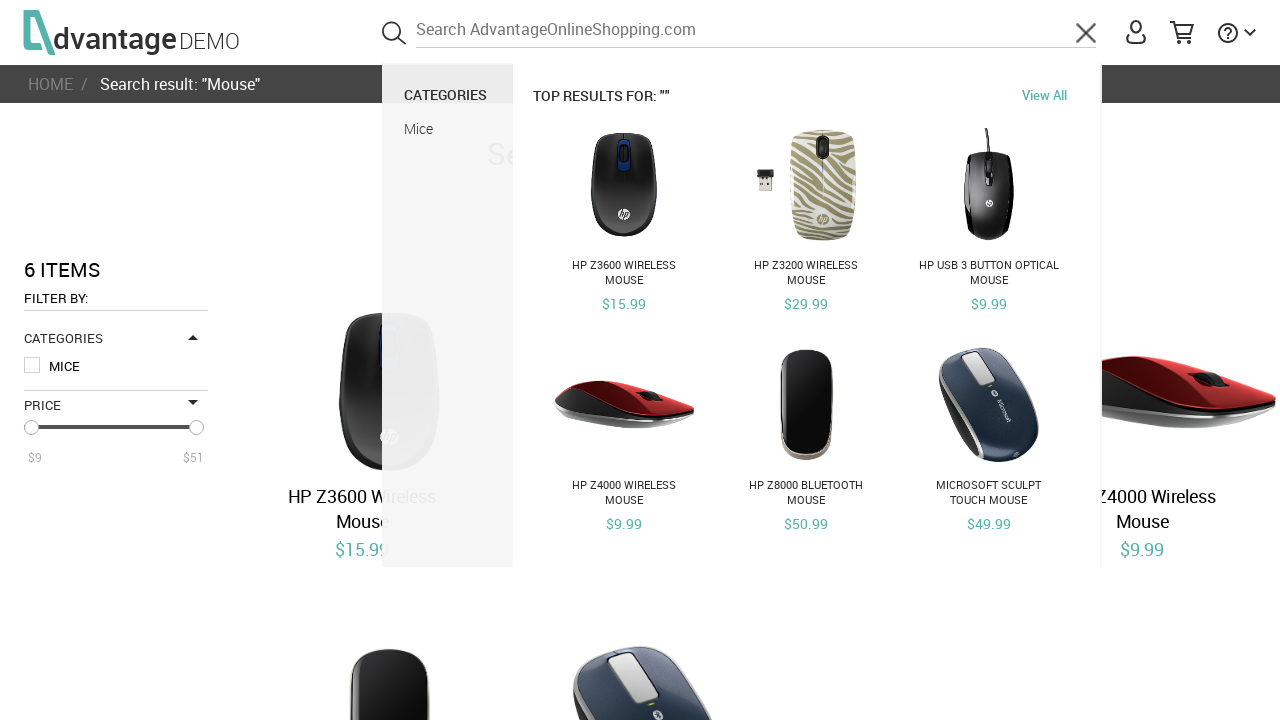